Navigates to an Angular demo application and clicks the library navigation button to access the library section.

Starting URL: https://rahulshettyacademy.com/angularAppdemo/

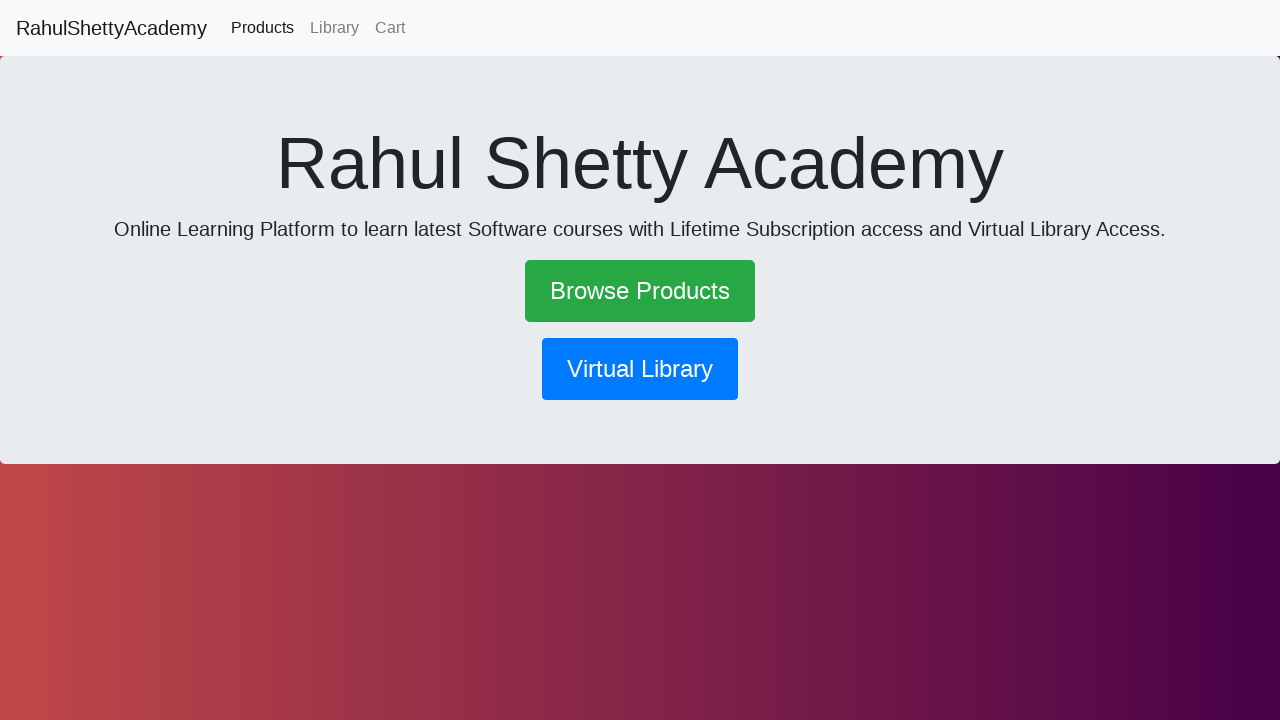

Clicked the Library navigation button at (640, 369) on button[routerlink='/library']
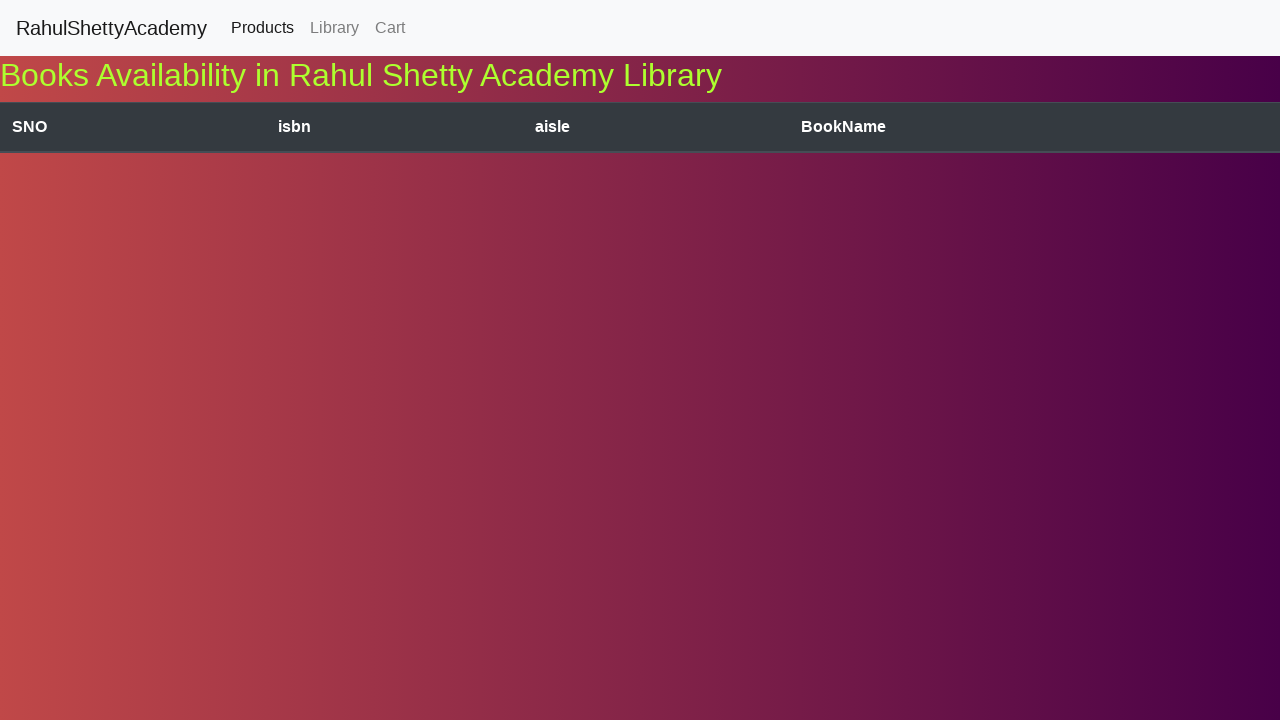

Waited for network to become idle after navigation to library section
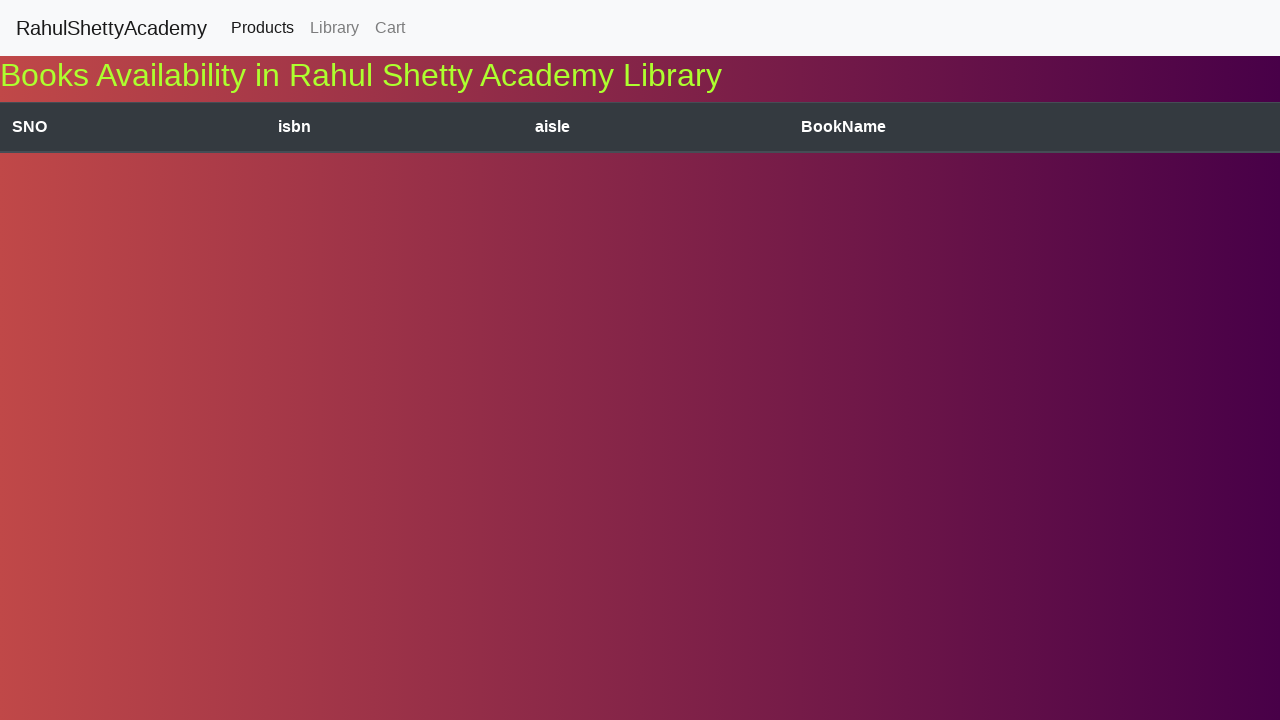

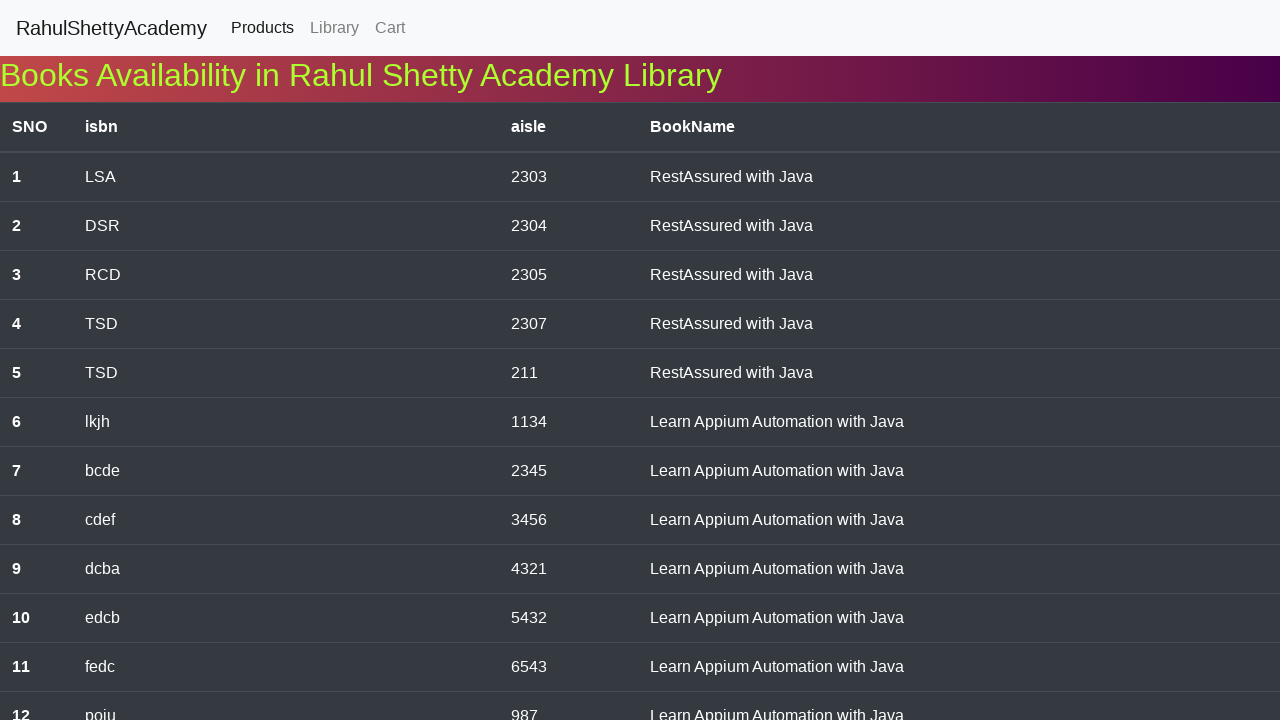